Tests opening a new browser tab by clicking a link and verifies tab switching functionality

Starting URL: https://the-internet.herokuapp.com/windows

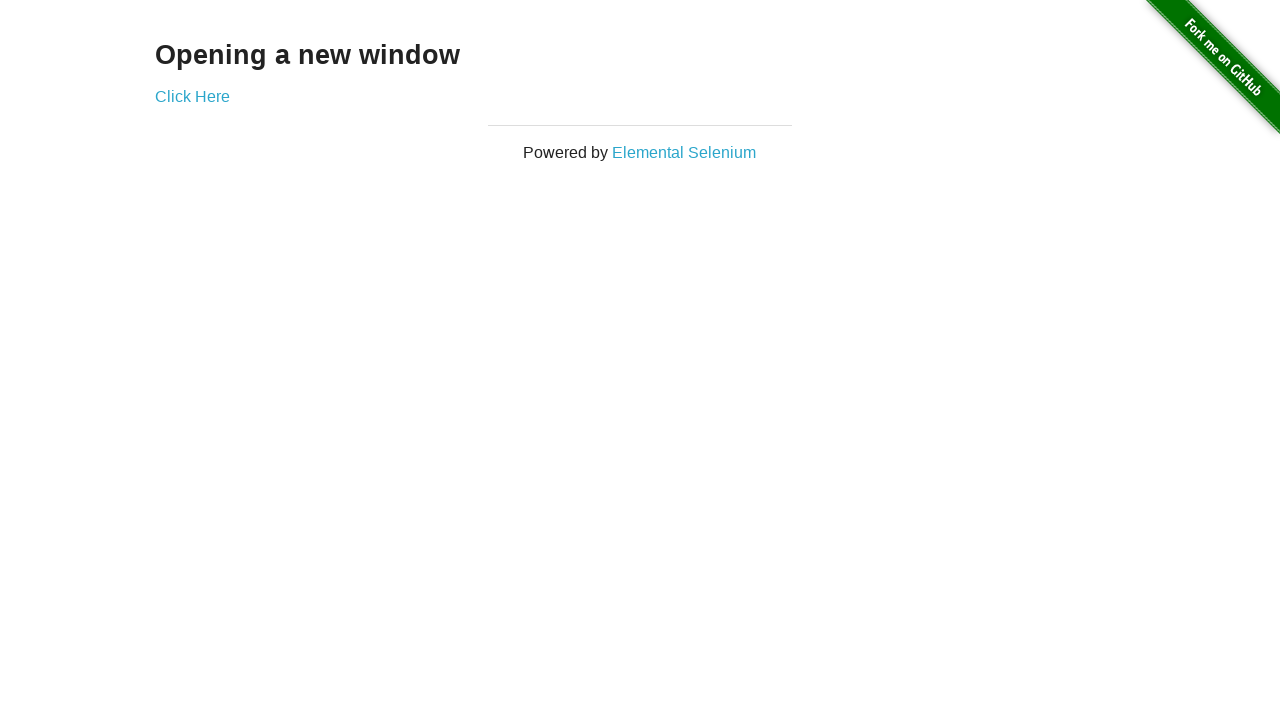

Clicked 'Click Here' link to open new tab at (192, 96) on text=Click Here
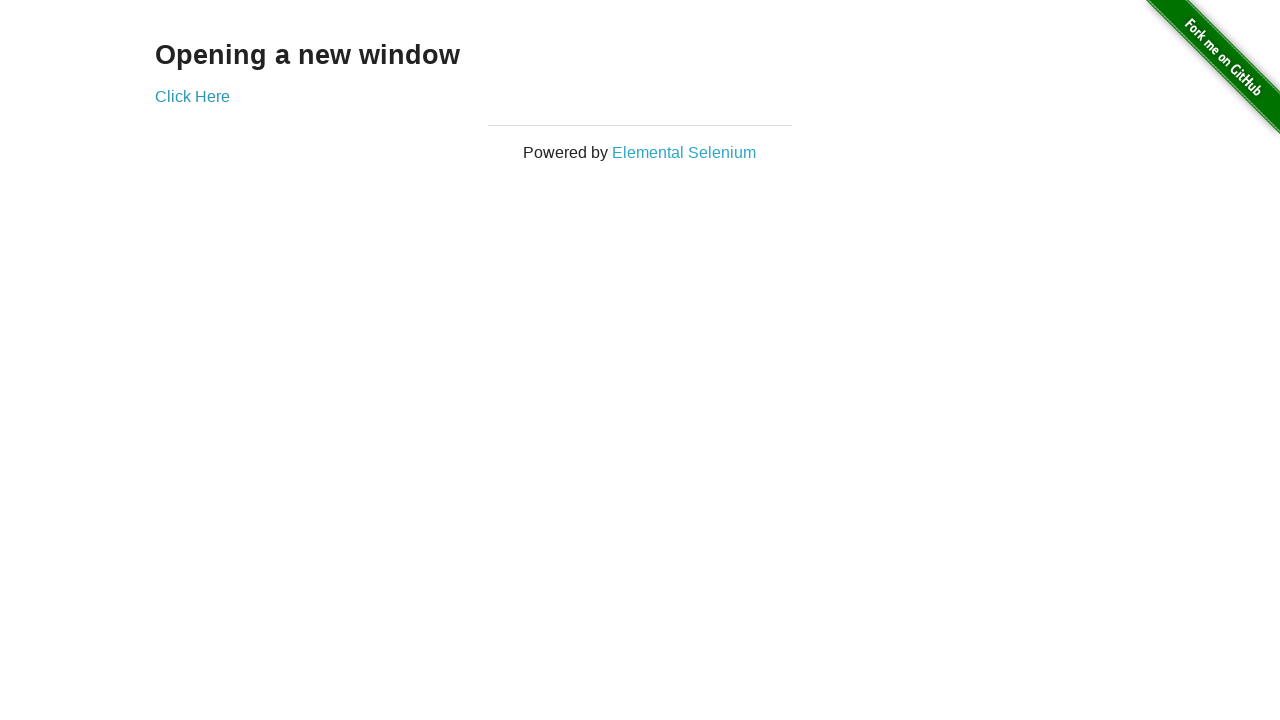

Waited 1 second for new tab to open
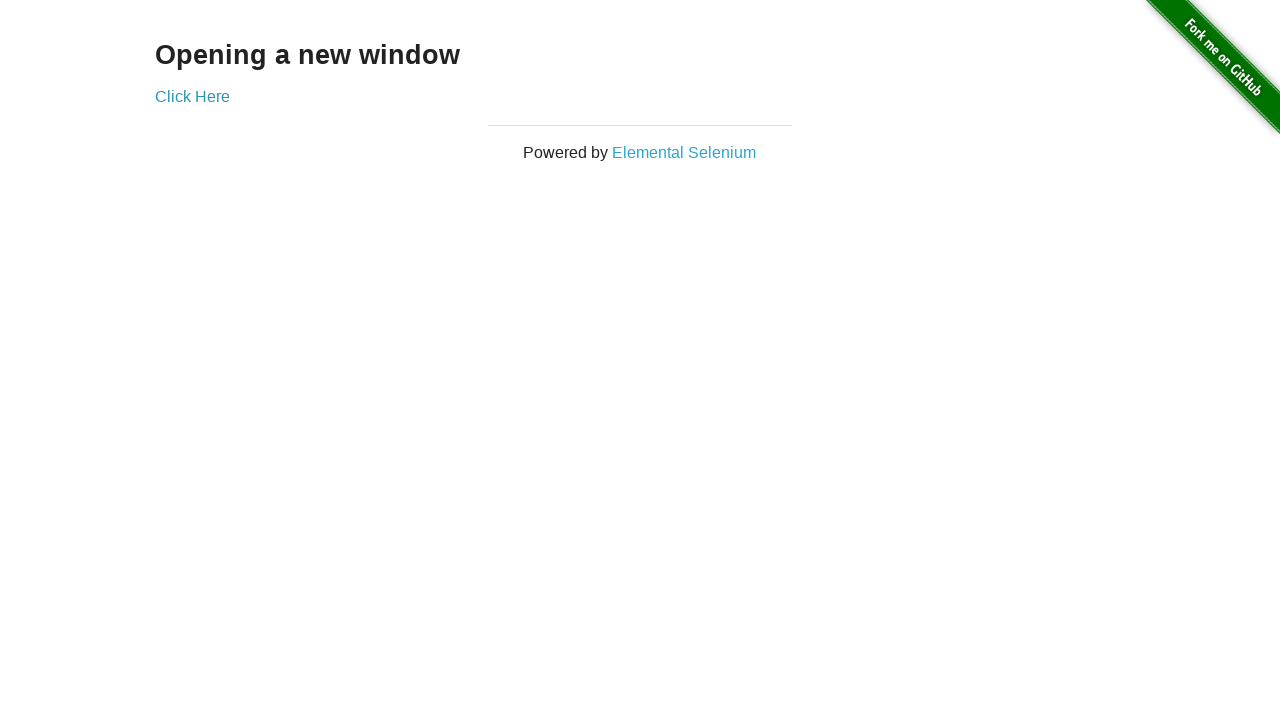

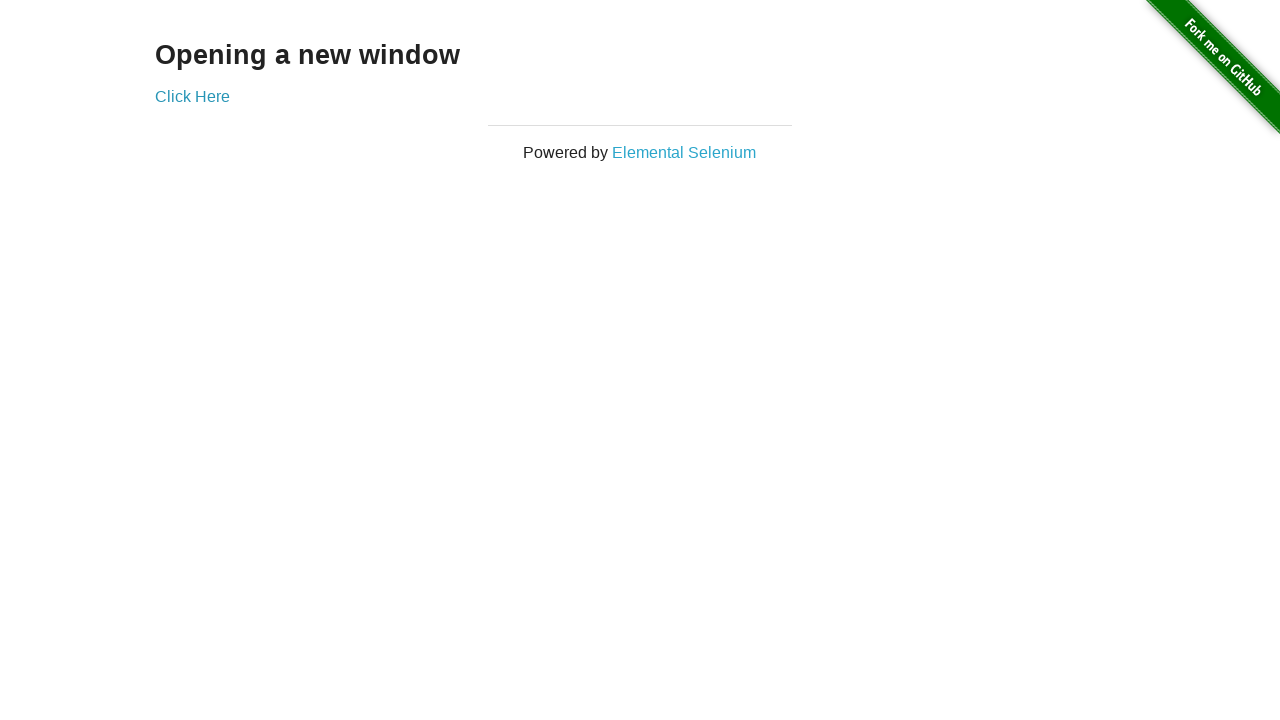